Tests browser navigation by visiting multiple EPAM pages, refreshing, going back, and verifying the URL after navigation

Starting URL: https://www.epam.com/how-we-do-it

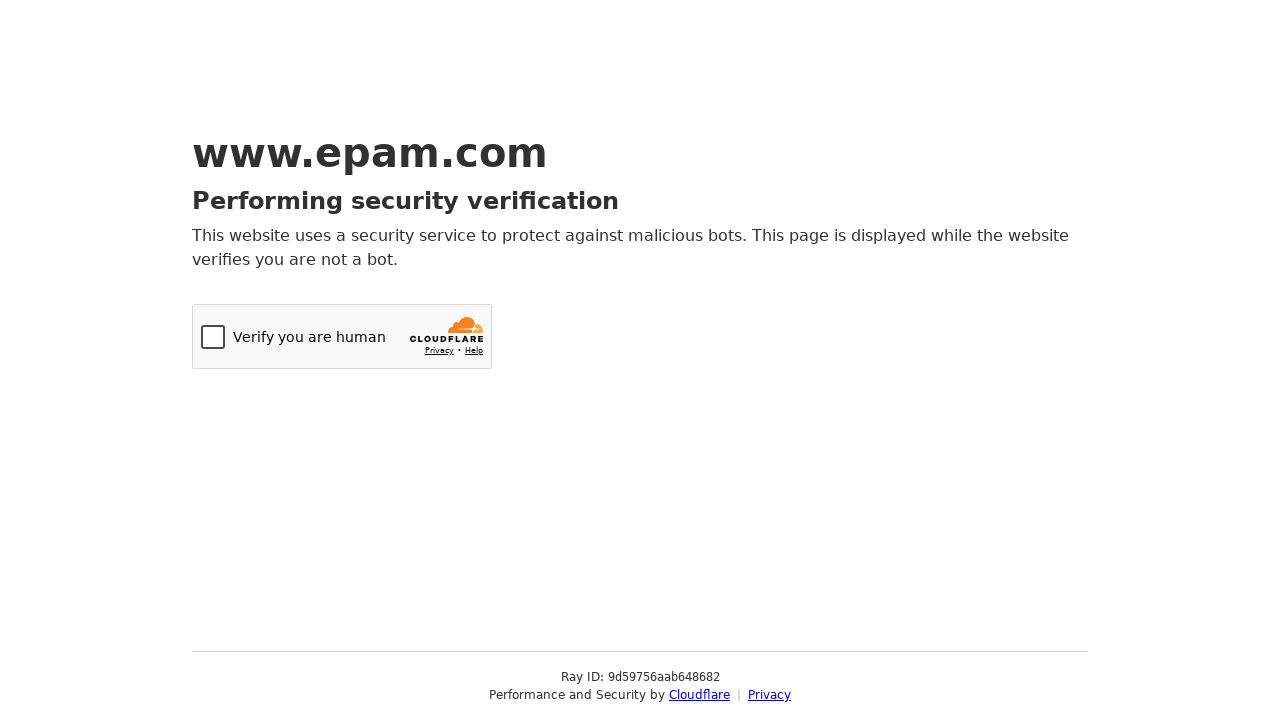

How We Do It page loaded (domcontentloaded)
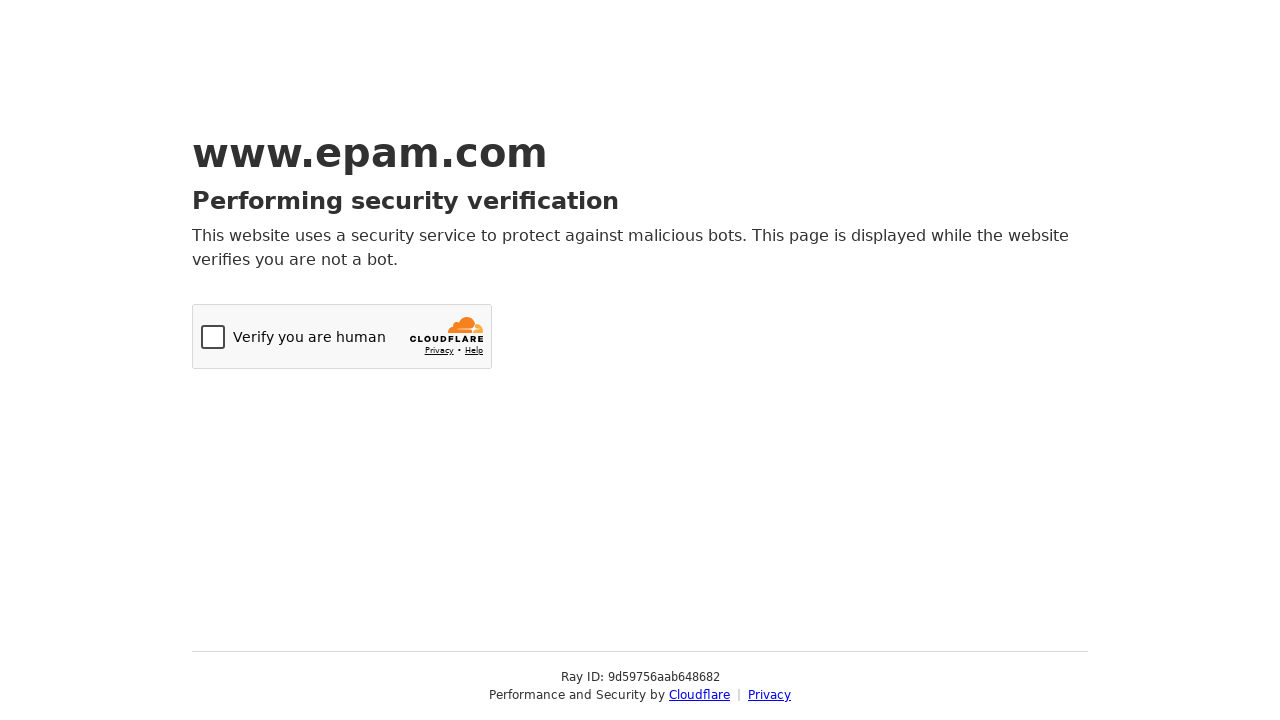

Navigated to Our Work page
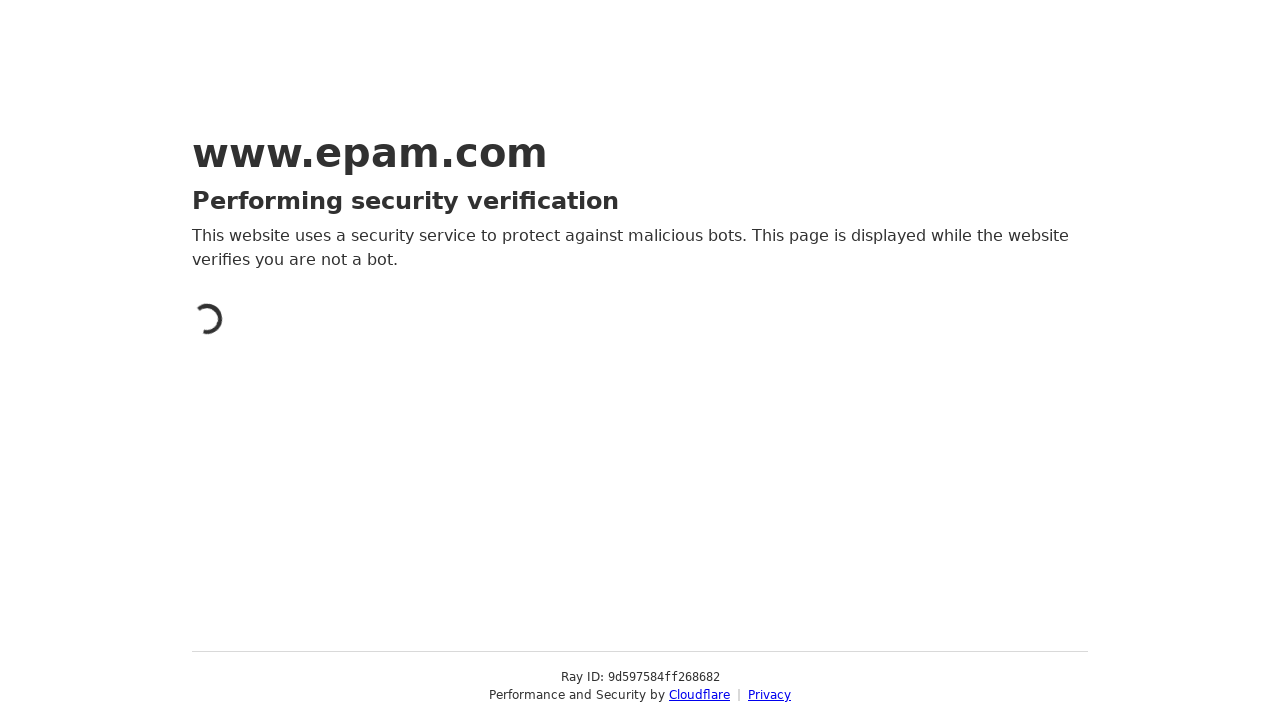

Our Work page loaded (domcontentloaded)
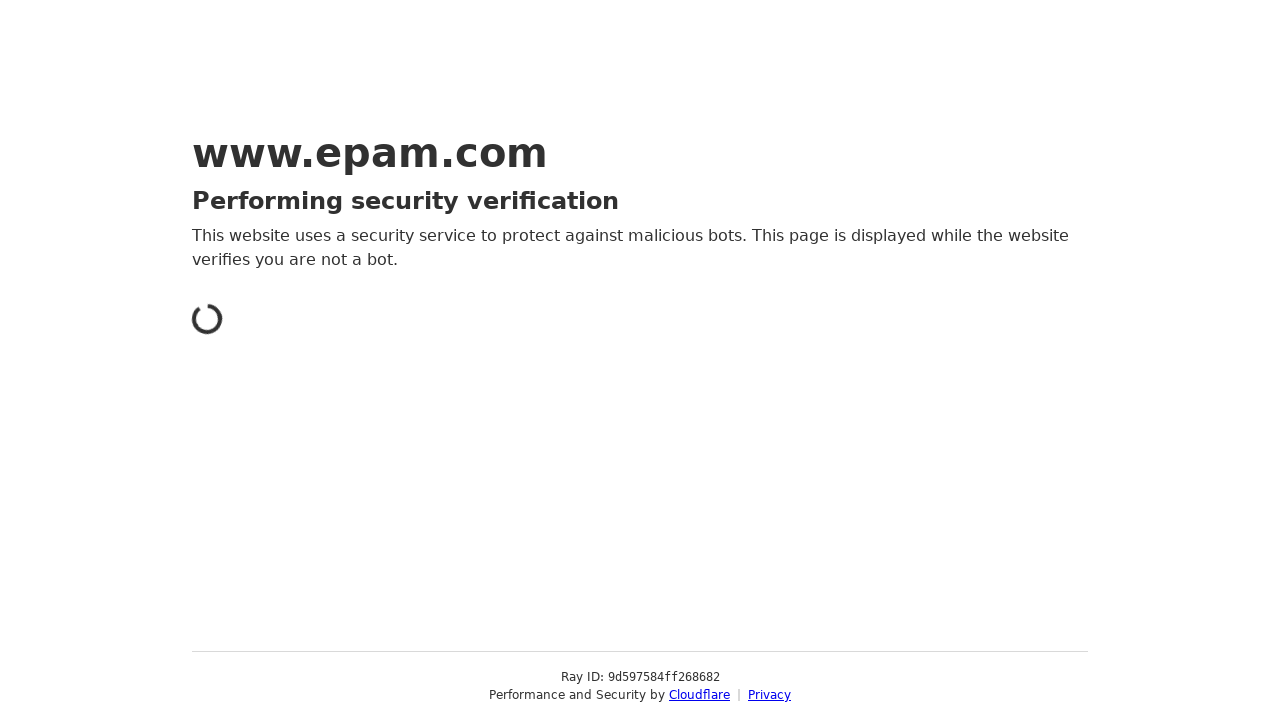

Reloaded the Our Work page
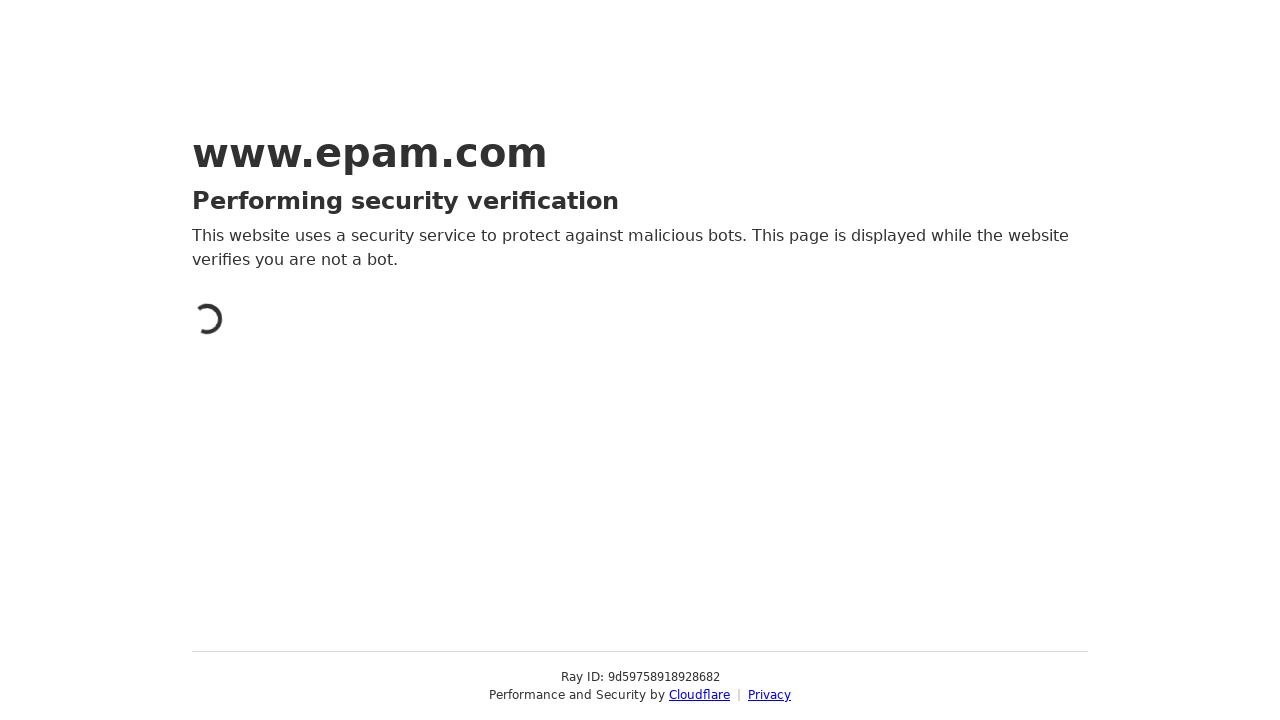

Our Work page reloaded (domcontentloaded)
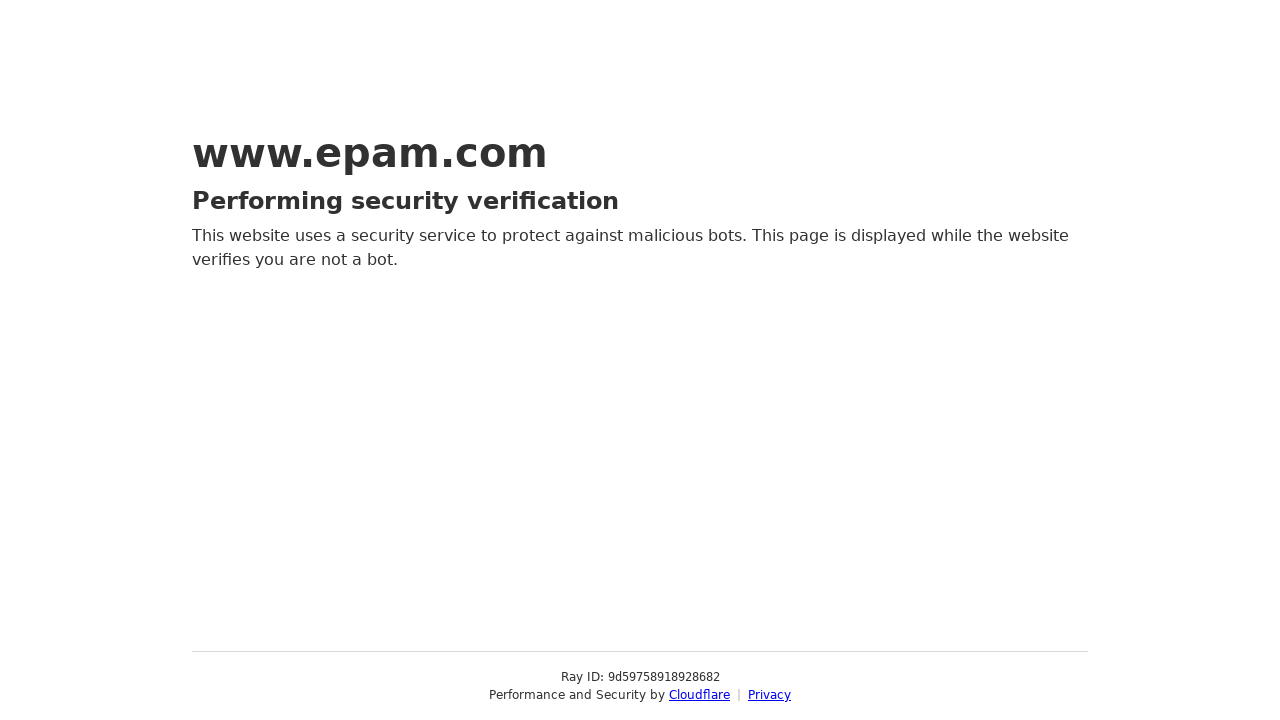

Navigated back to previous page
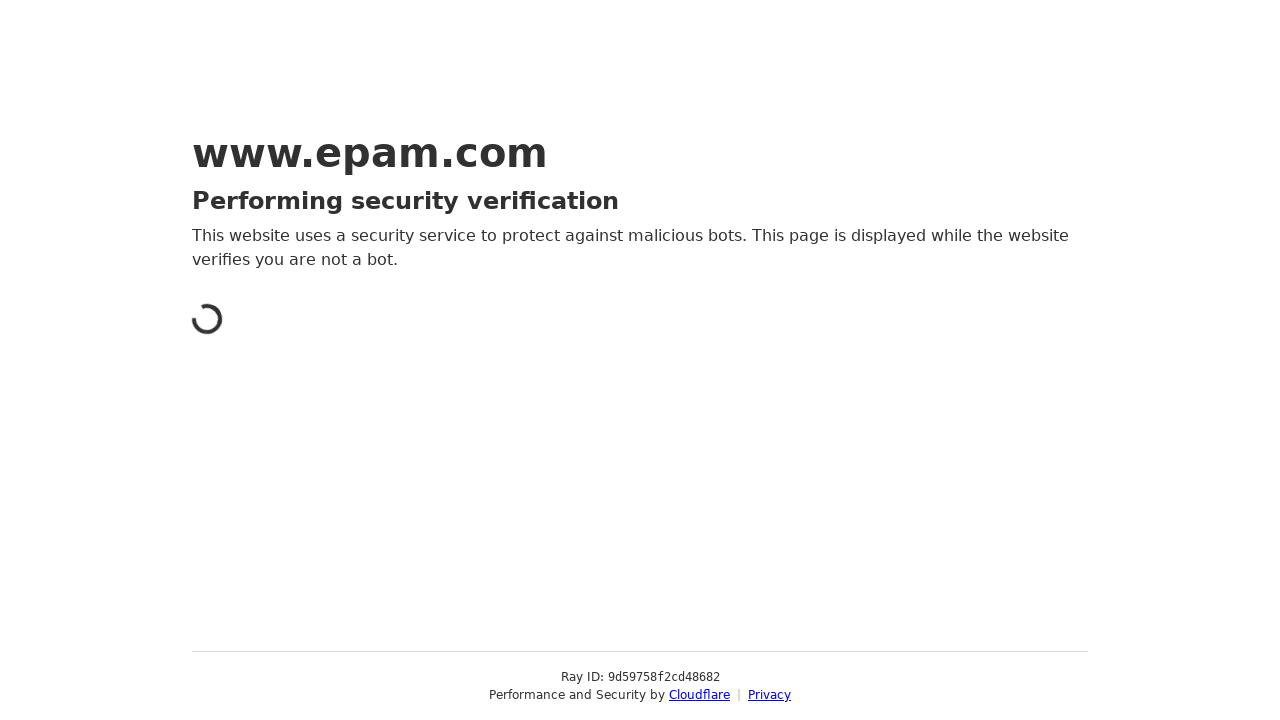

How We Do It page loaded after going back (domcontentloaded)
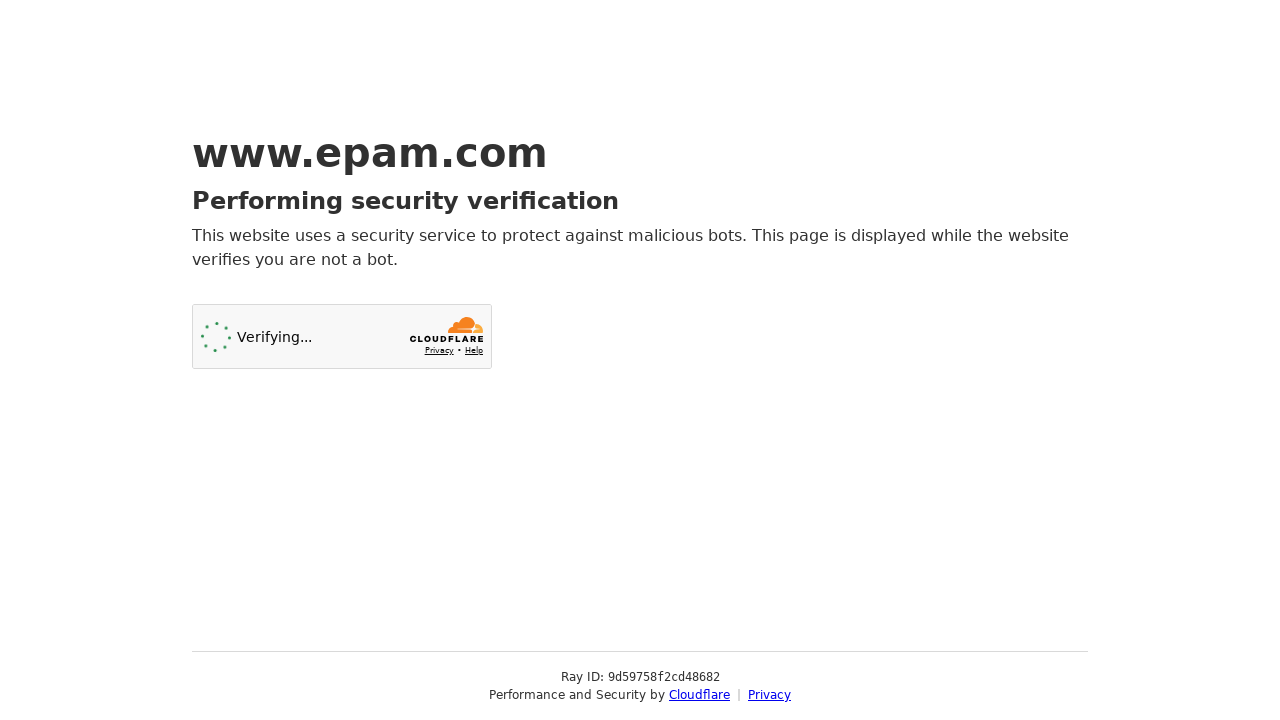

Verified URL is https://www.epam.com/how-we-do-it
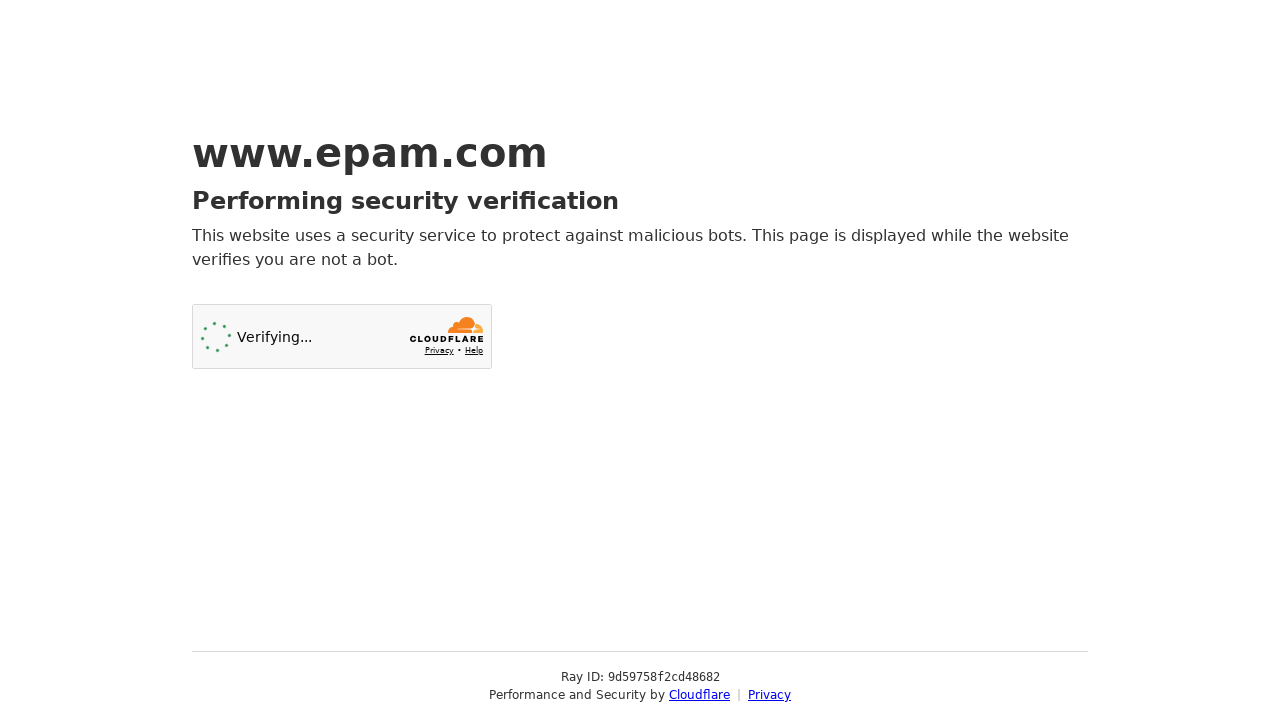

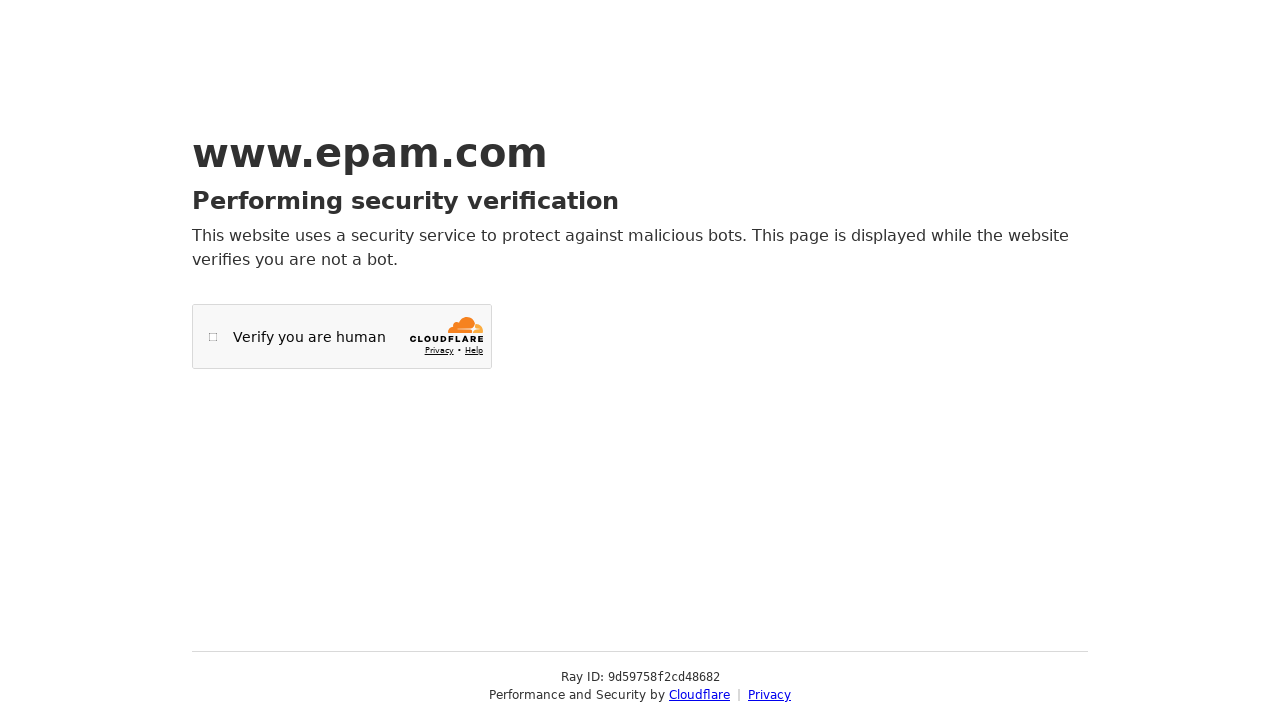